Tests ReactJS Semantic UI dropdown by selecting user names from the dropdown and verifying the selection is displayed

Starting URL: https://react.semantic-ui.com/maximize/dropdown-example-selection/

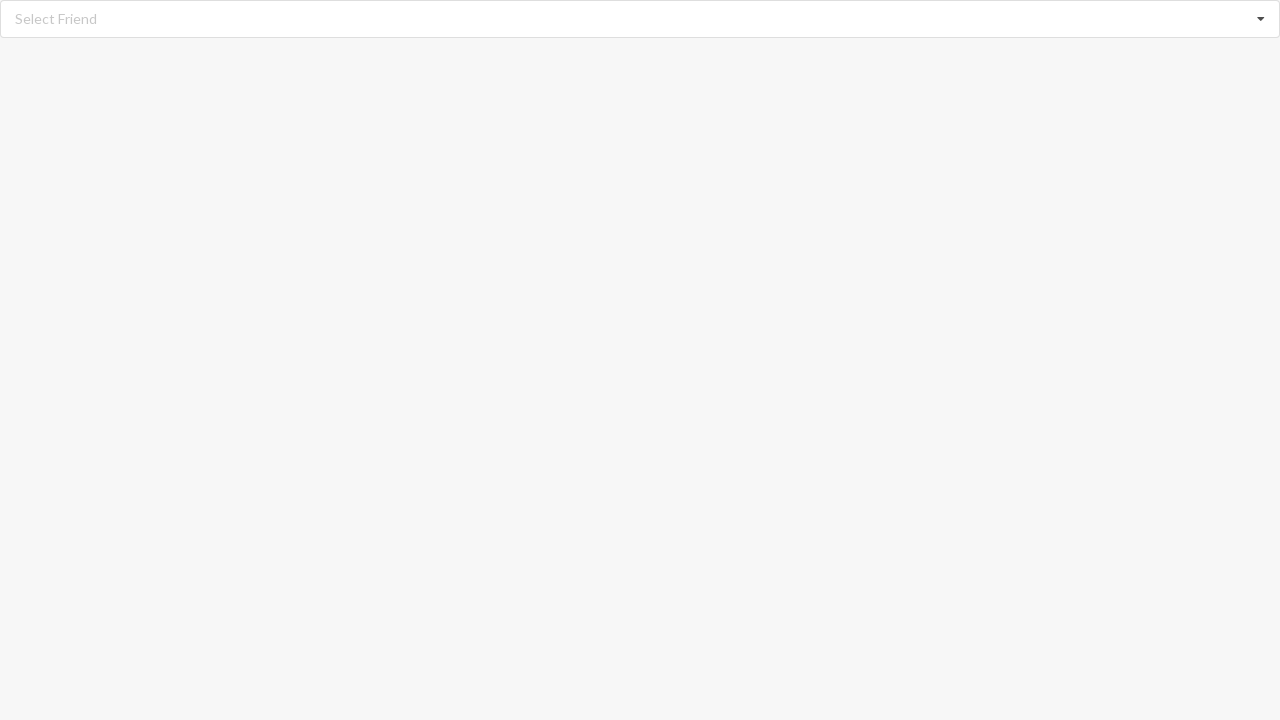

Clicked dropdown to open it at (640, 19) on div[role='listbox']
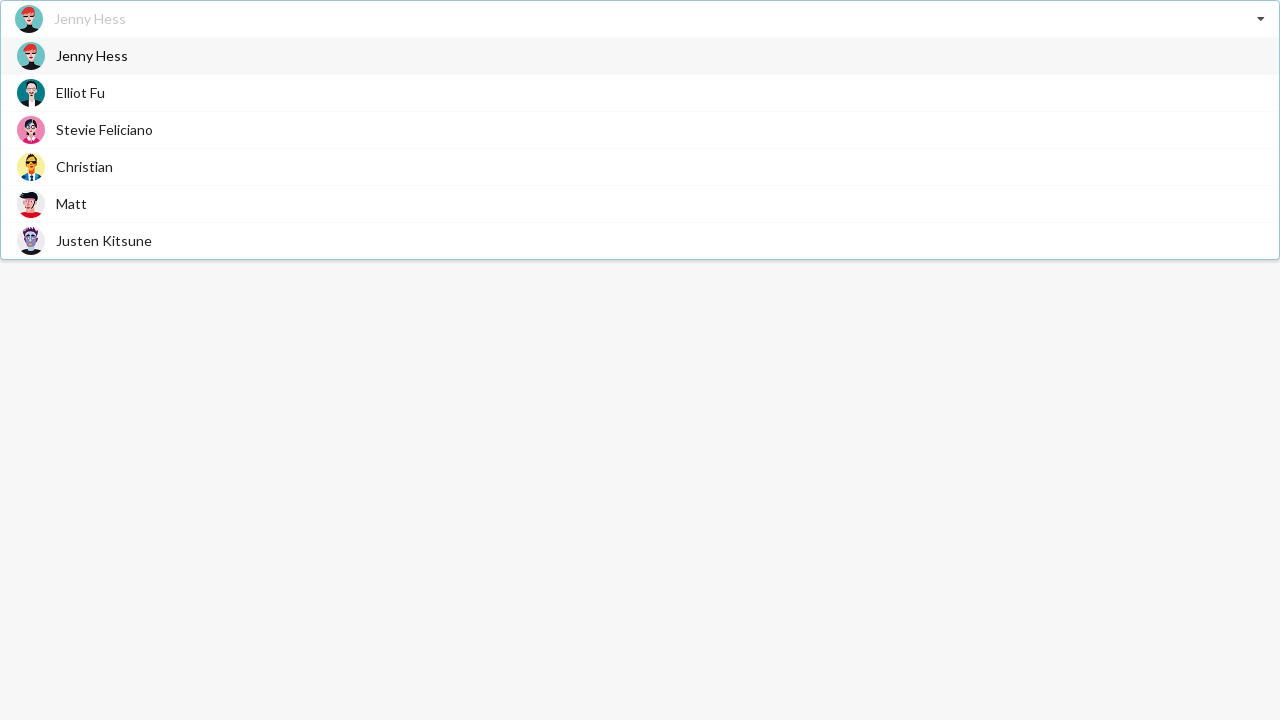

Dropdown items loaded and visible
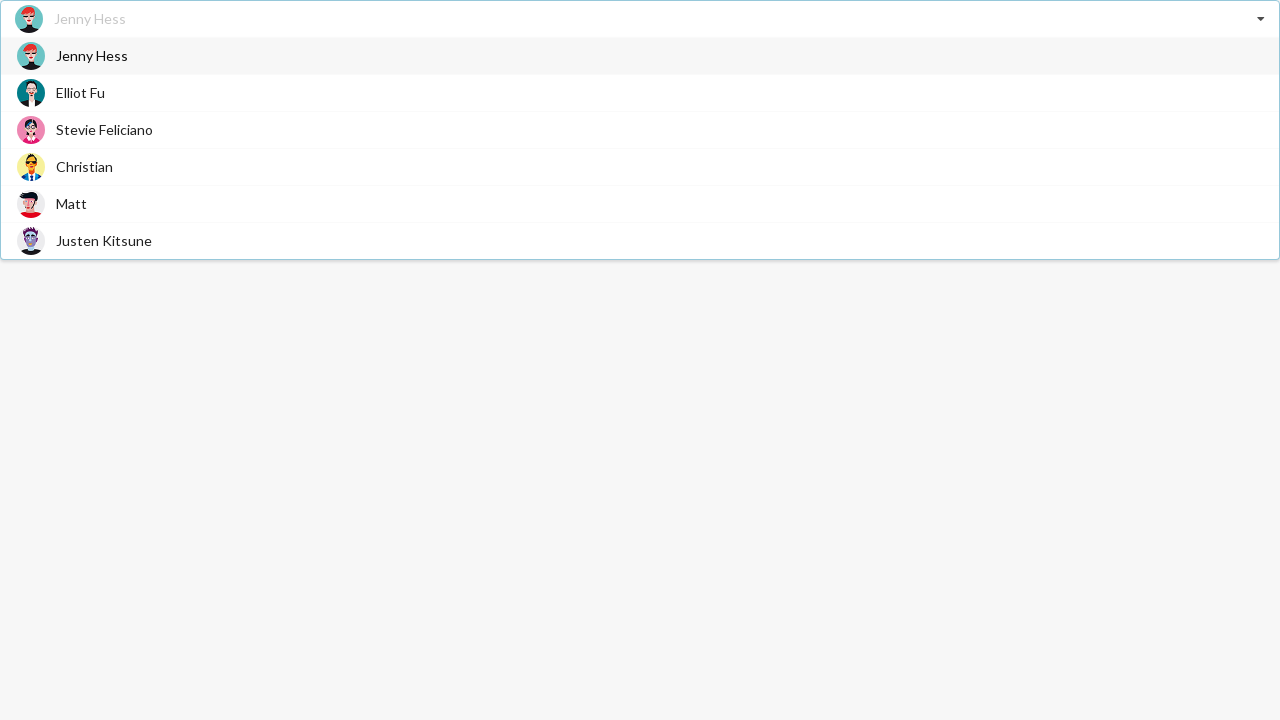

Selected 'Jenny Hess' from dropdown at (92, 56) on div[role='listbox'] .item span:has-text('Jenny Hess')
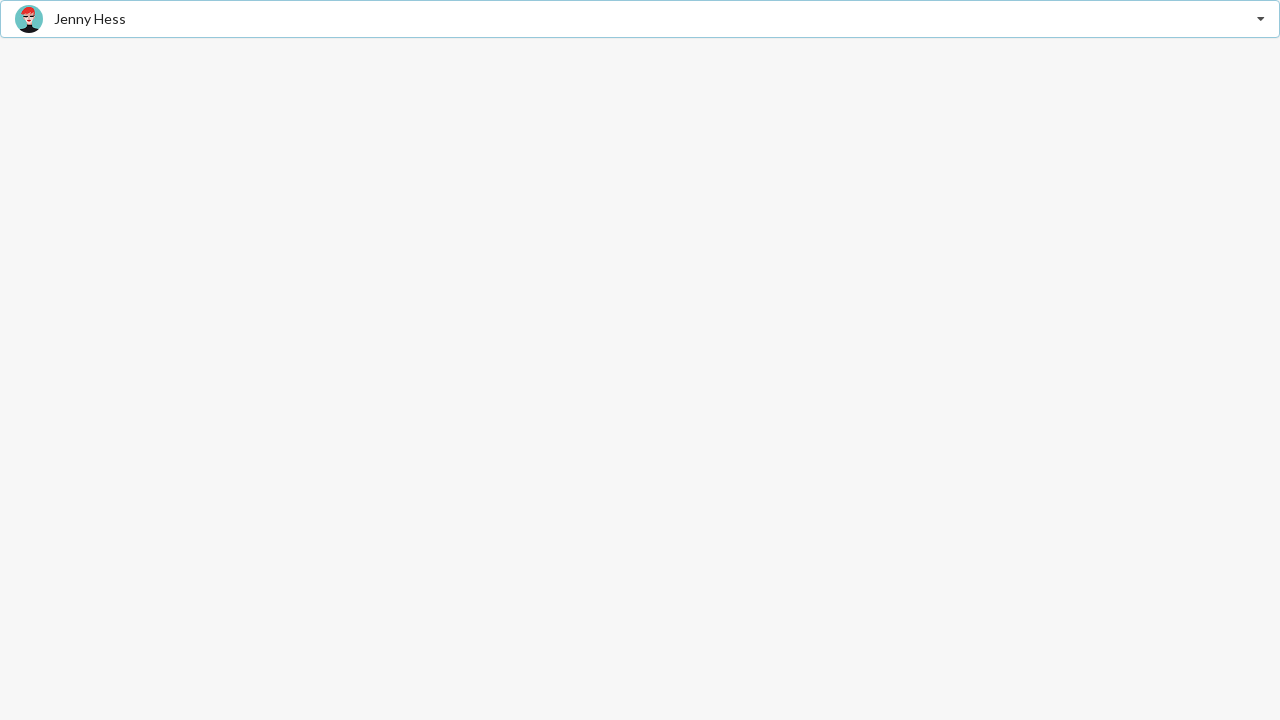

Verified 'Jenny Hess' selection is displayed
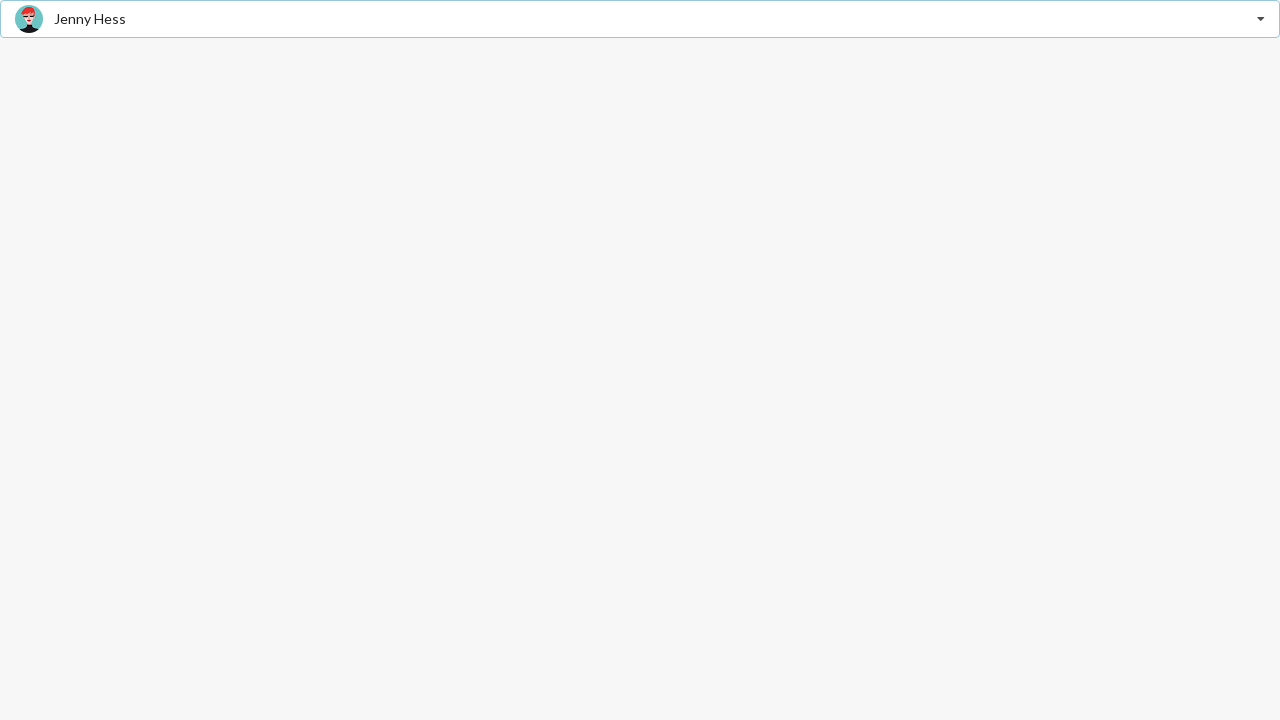

Navigated back to dropdown example page
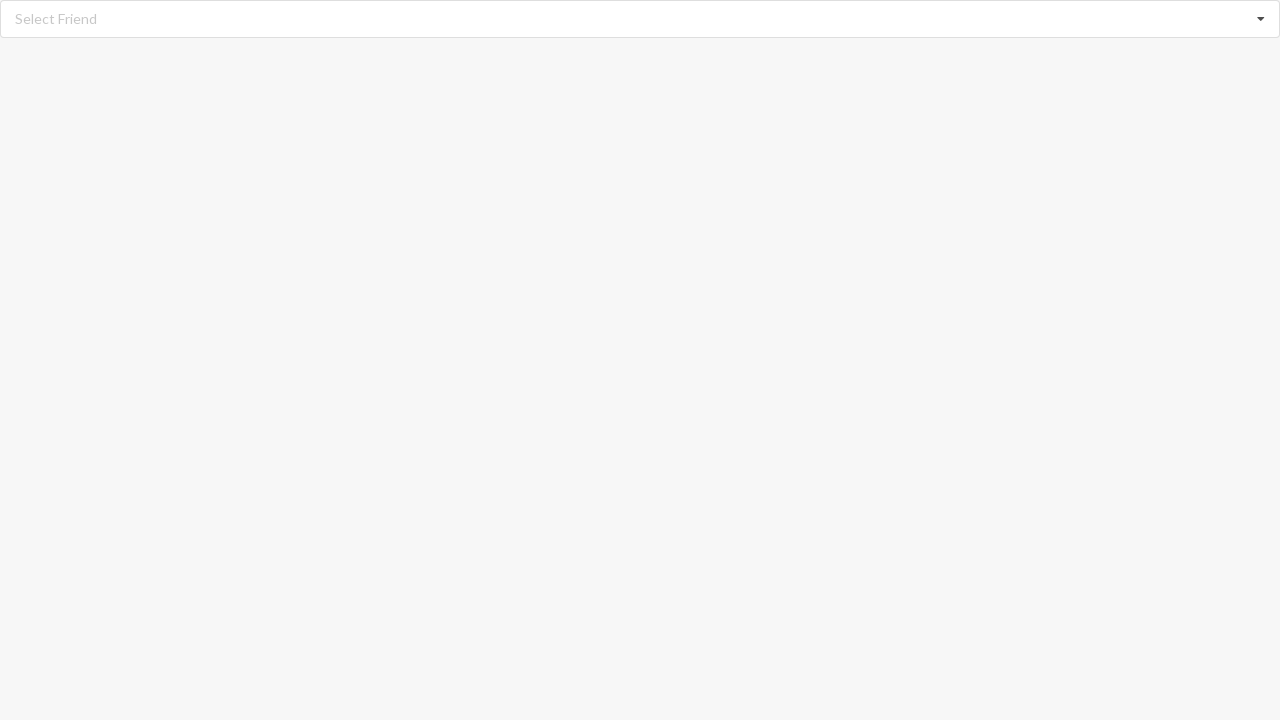

Clicked dropdown to open it again at (640, 19) on div[role='listbox']
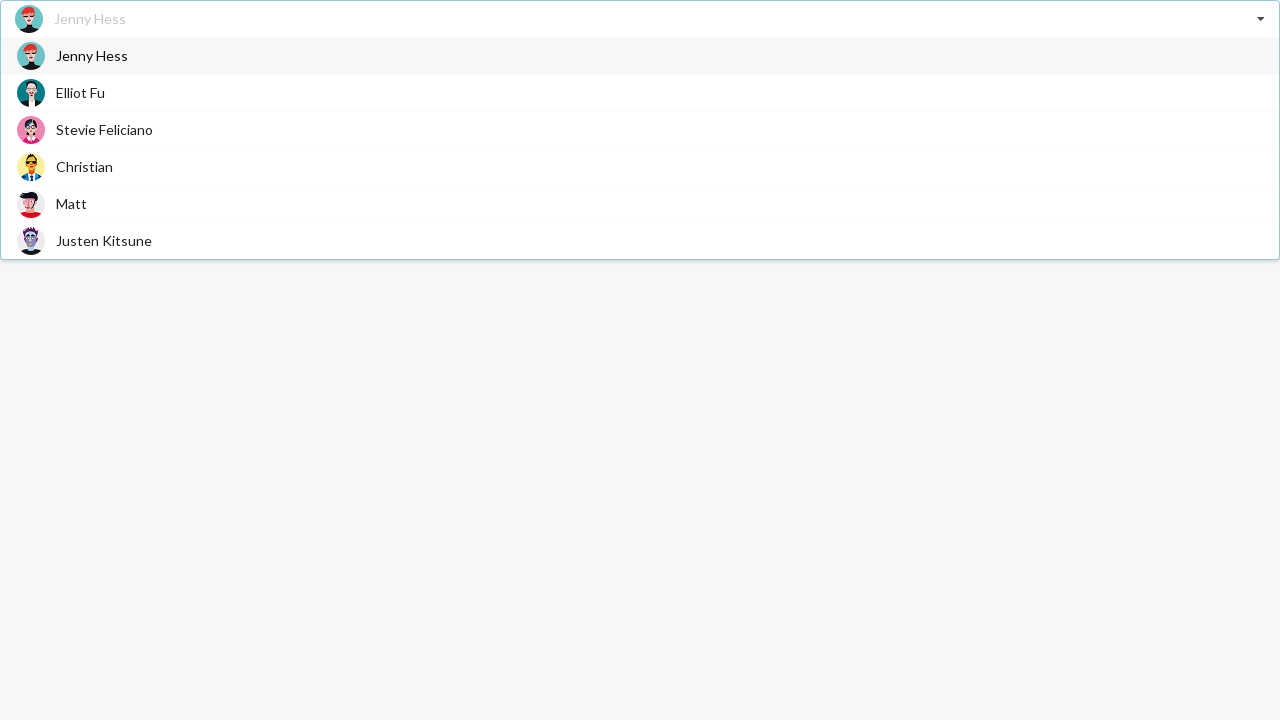

Dropdown items loaded and visible
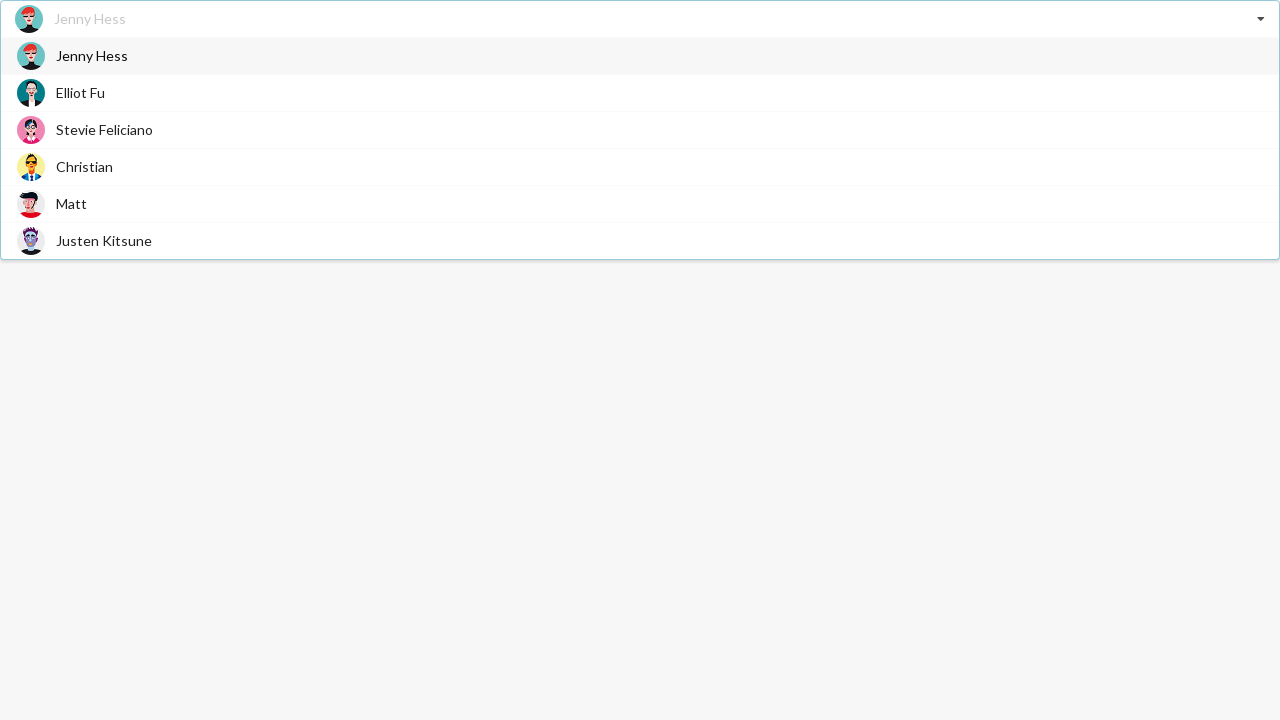

Selected 'Stevie Feliciano' from dropdown at (104, 130) on div[role='listbox'] .item span:has-text('Stevie Feliciano')
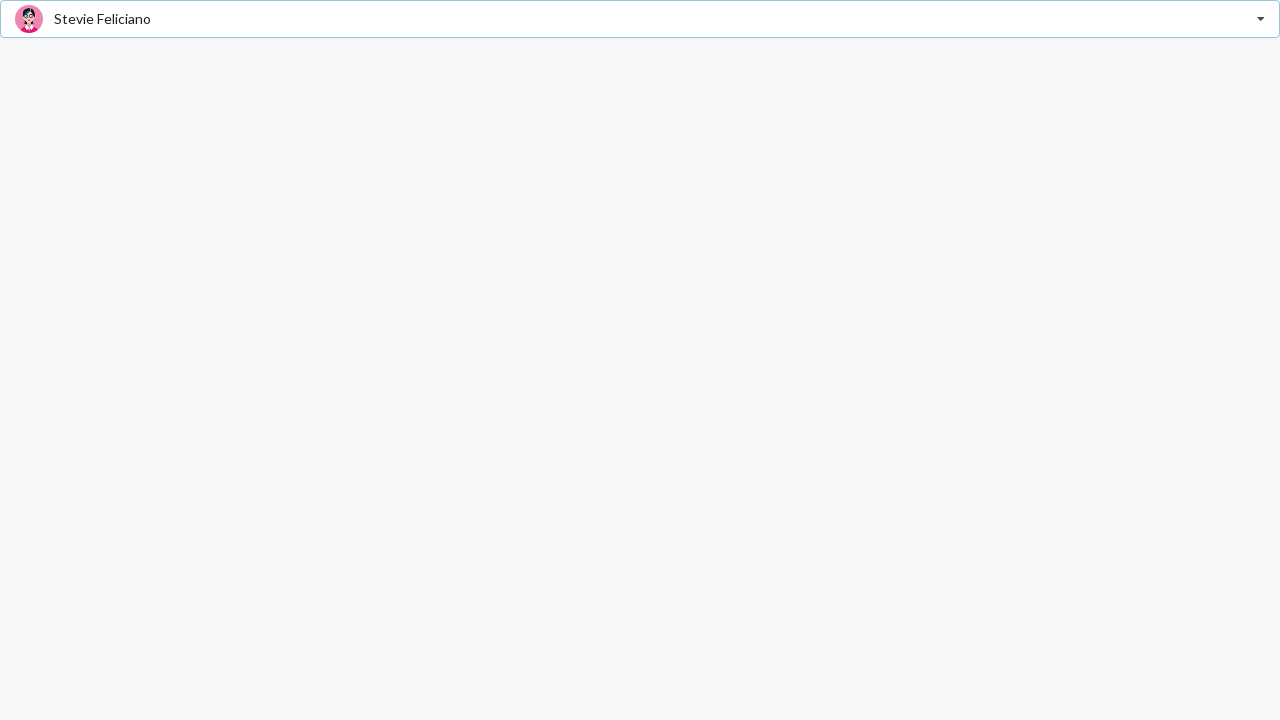

Verified 'Stevie Feliciano' selection is displayed
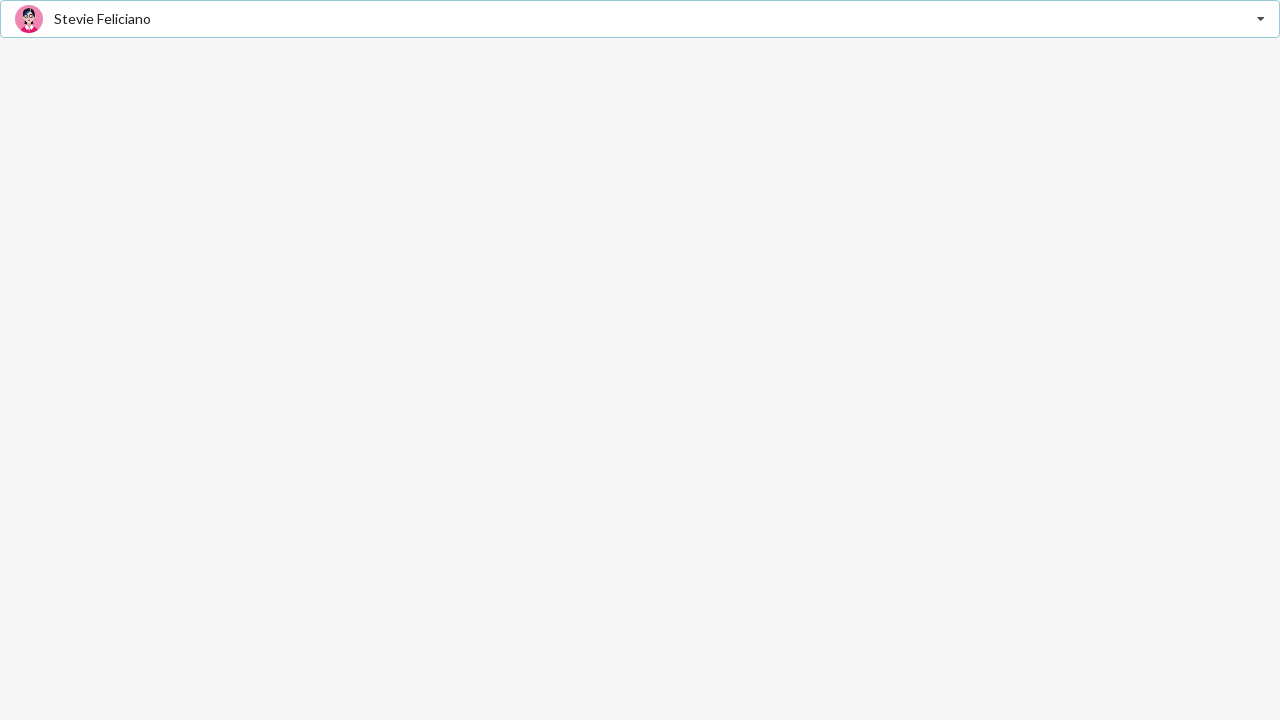

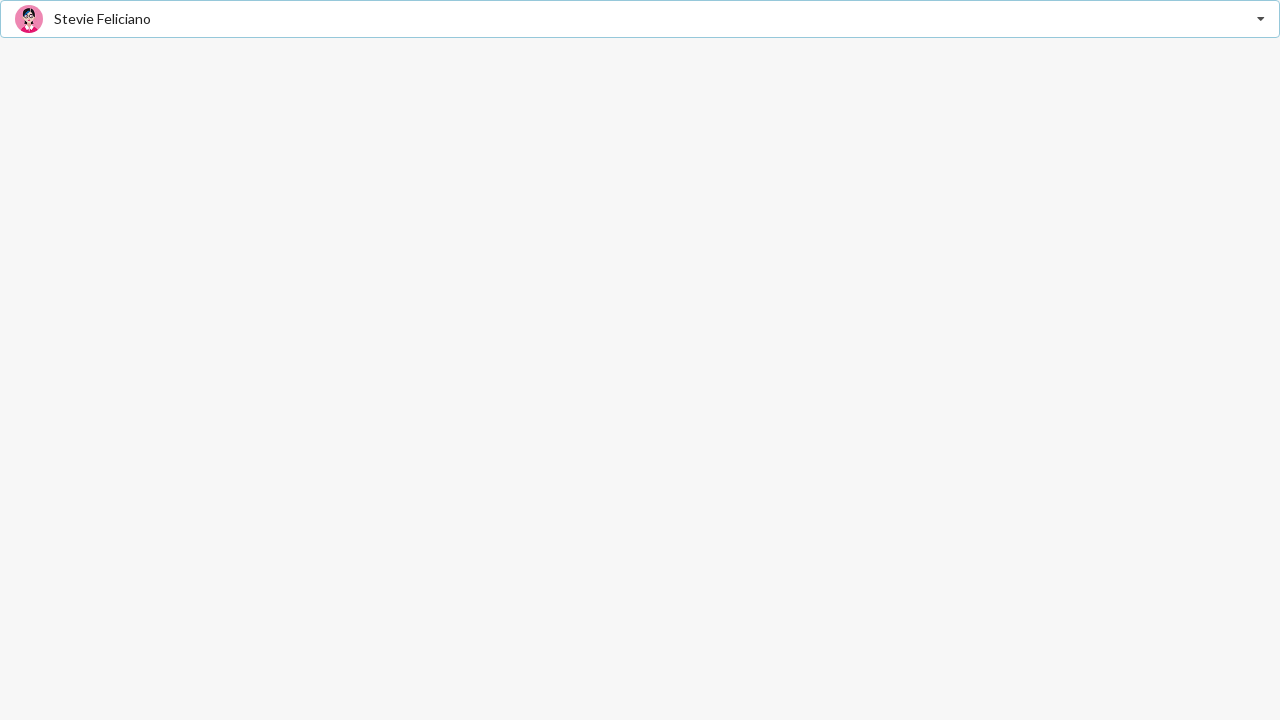